Navigates to the DemoQA homepage and verifies the page loads successfully by maximizing the window and loading the URL.

Starting URL: https://demoqa.com/

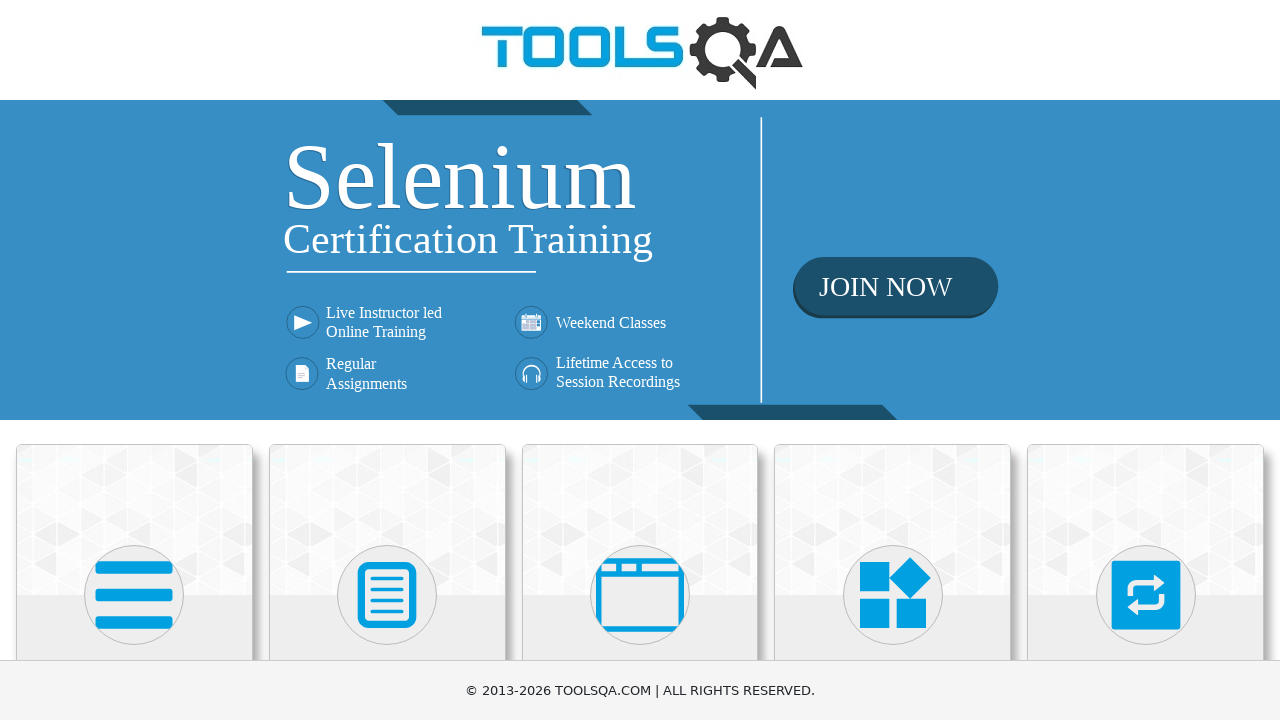

Maximized viewport to 1920x1080
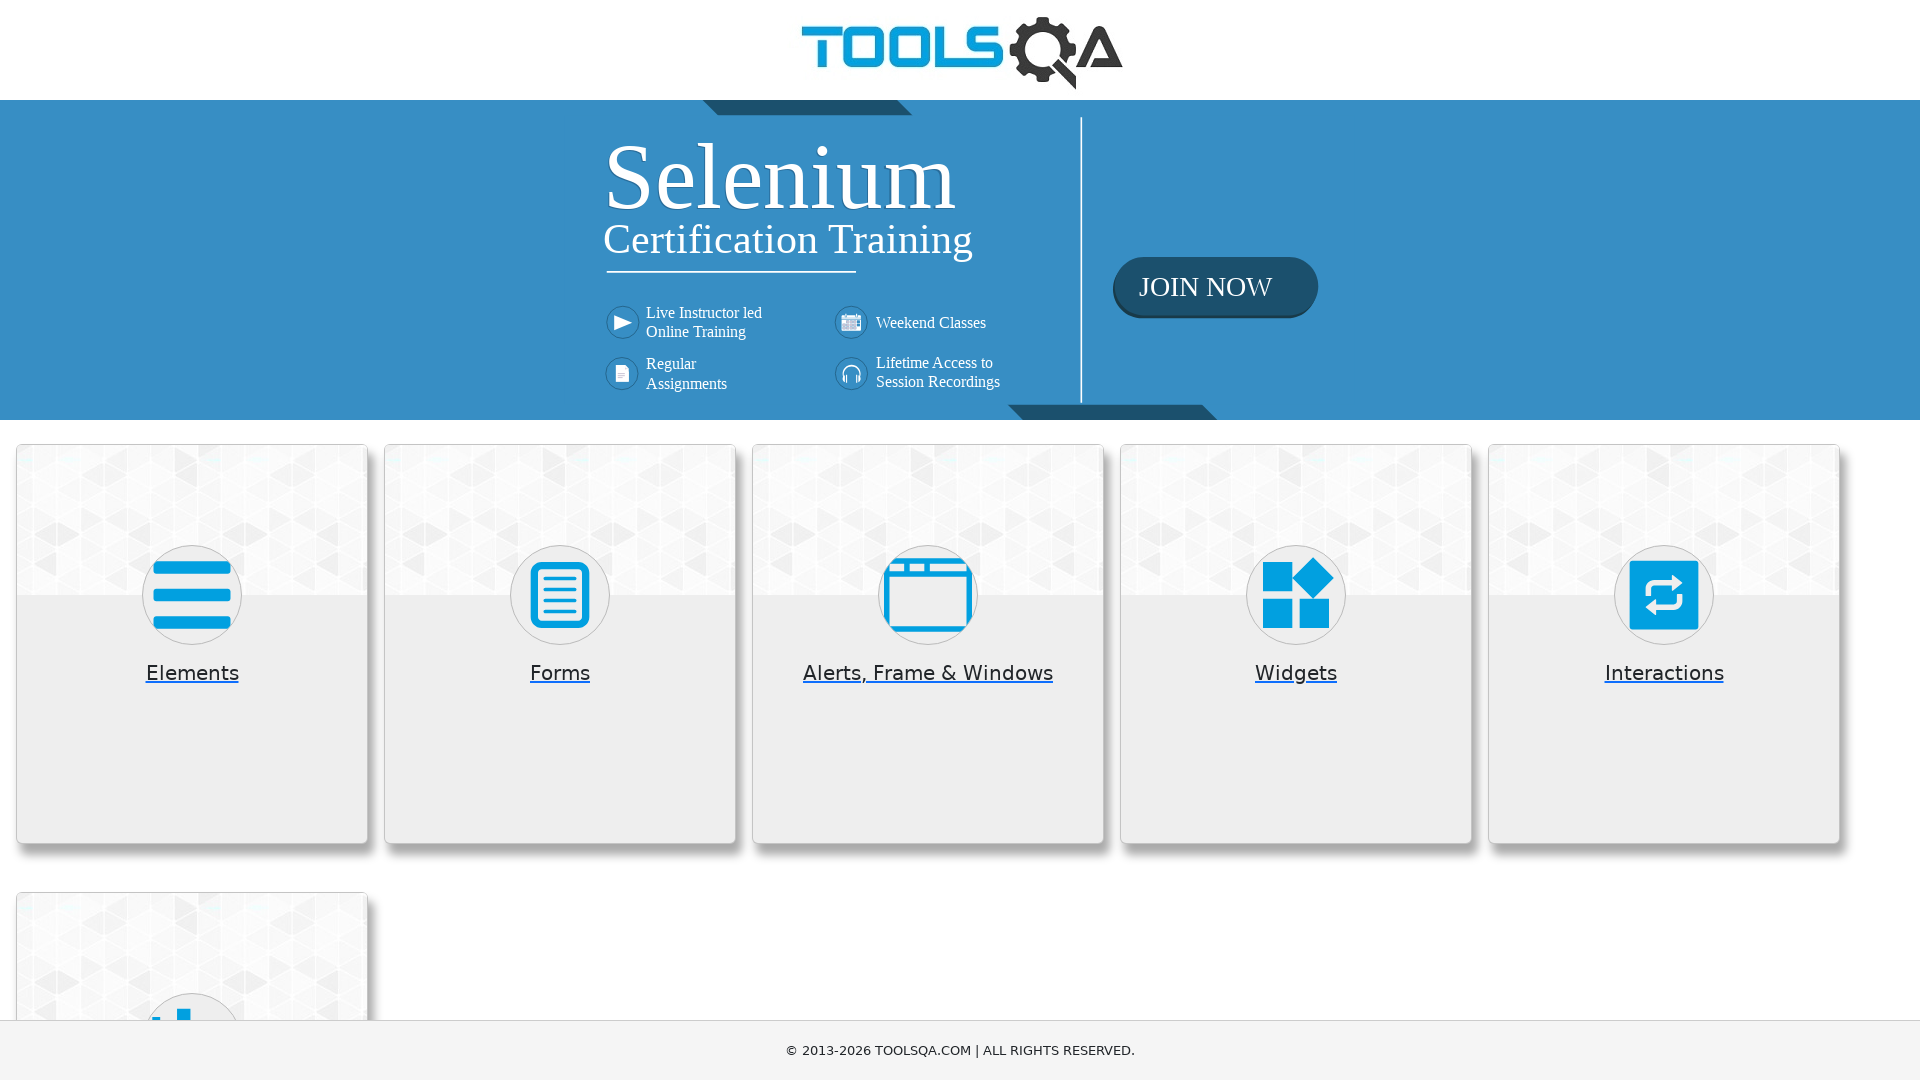

DemoQA homepage loaded successfully
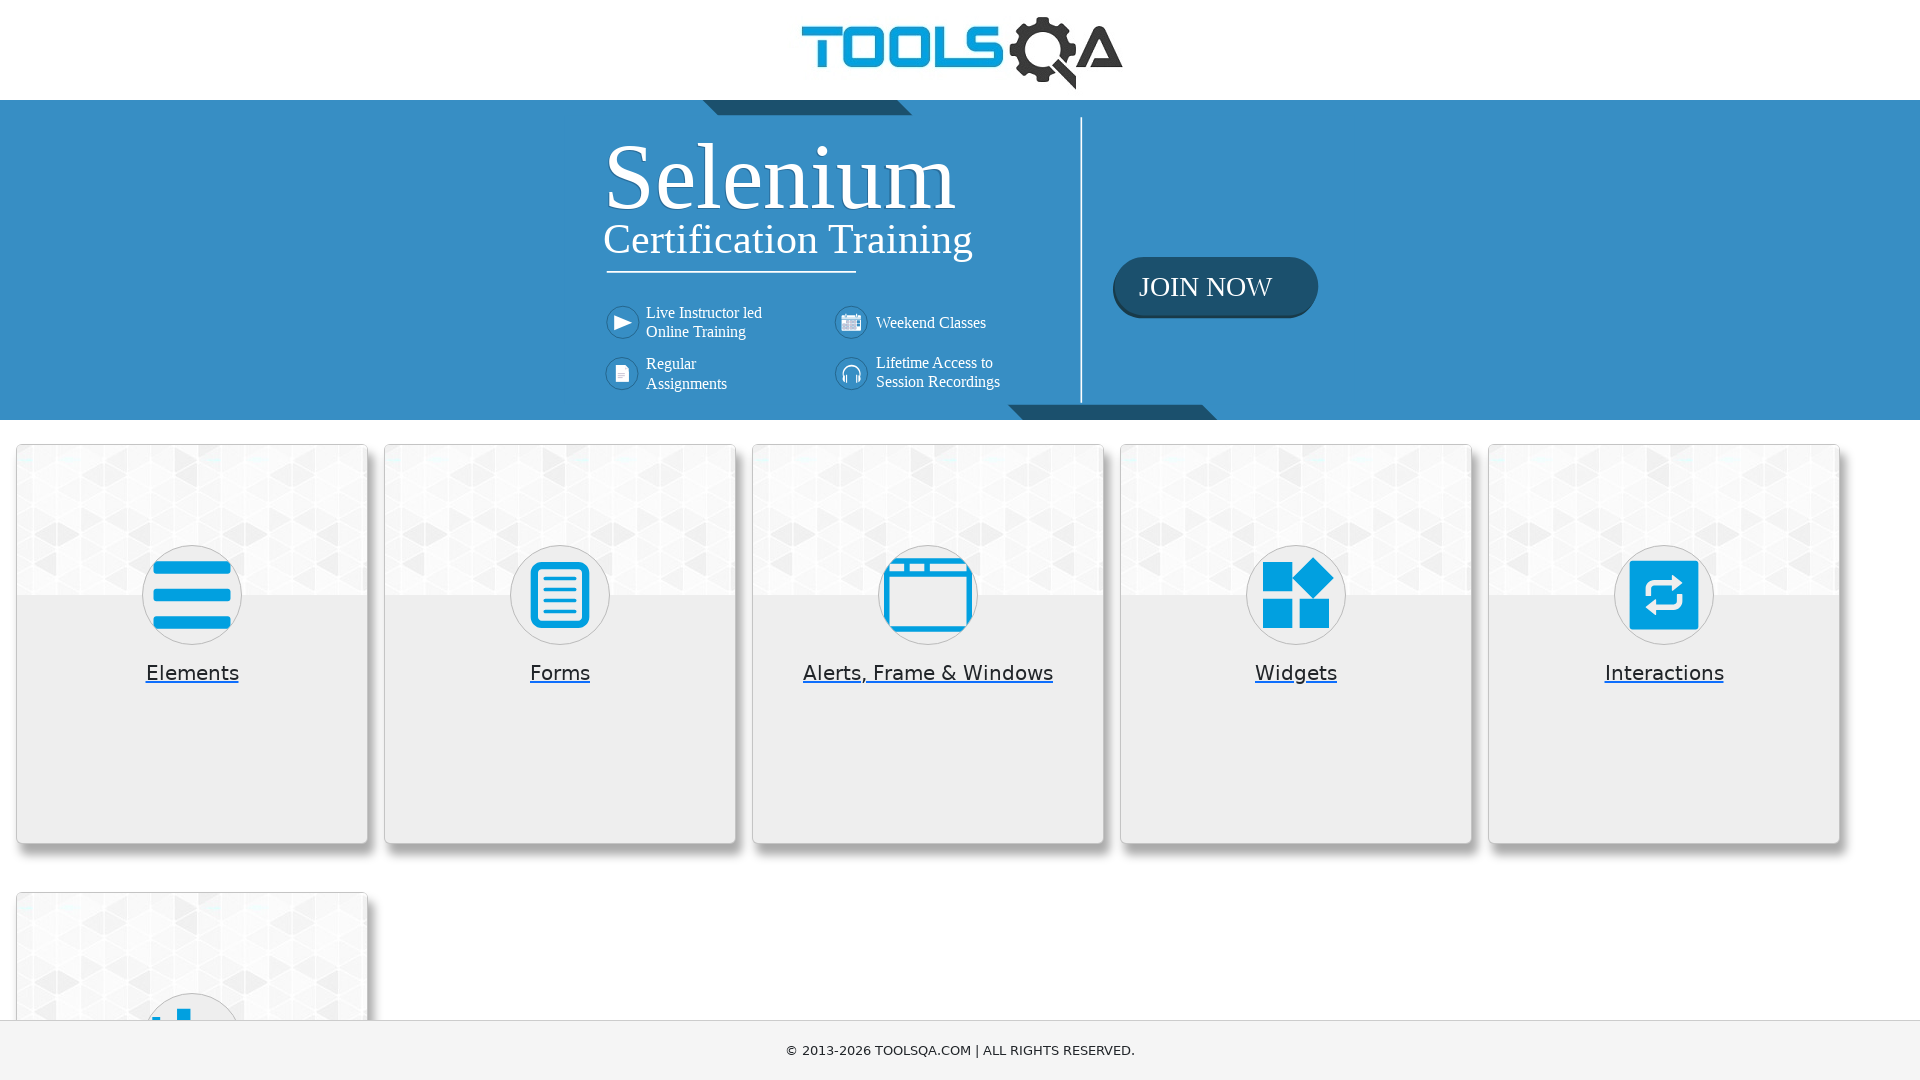

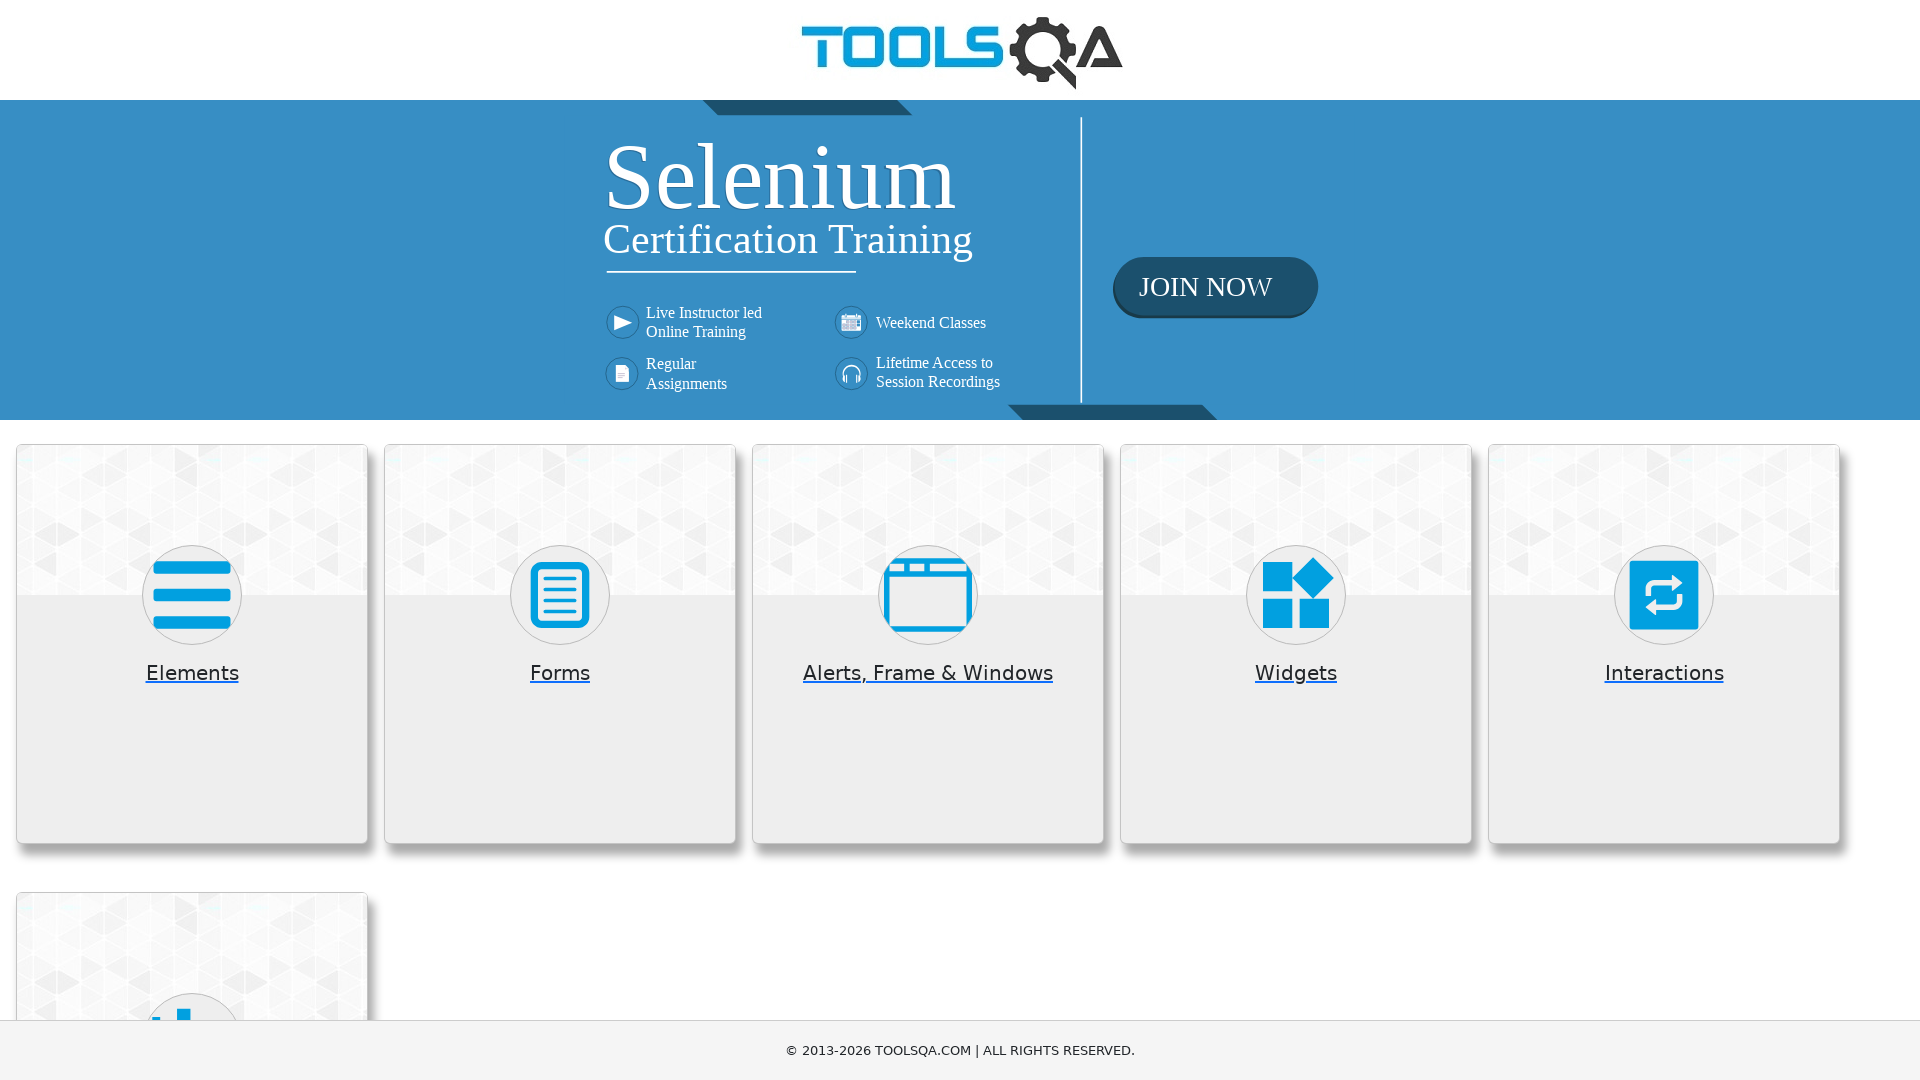